Tests drag and drop functionality by dragging an element onto a droppable target area on the jQueryUI demo page

Starting URL: https://jqueryui.com/droppable/

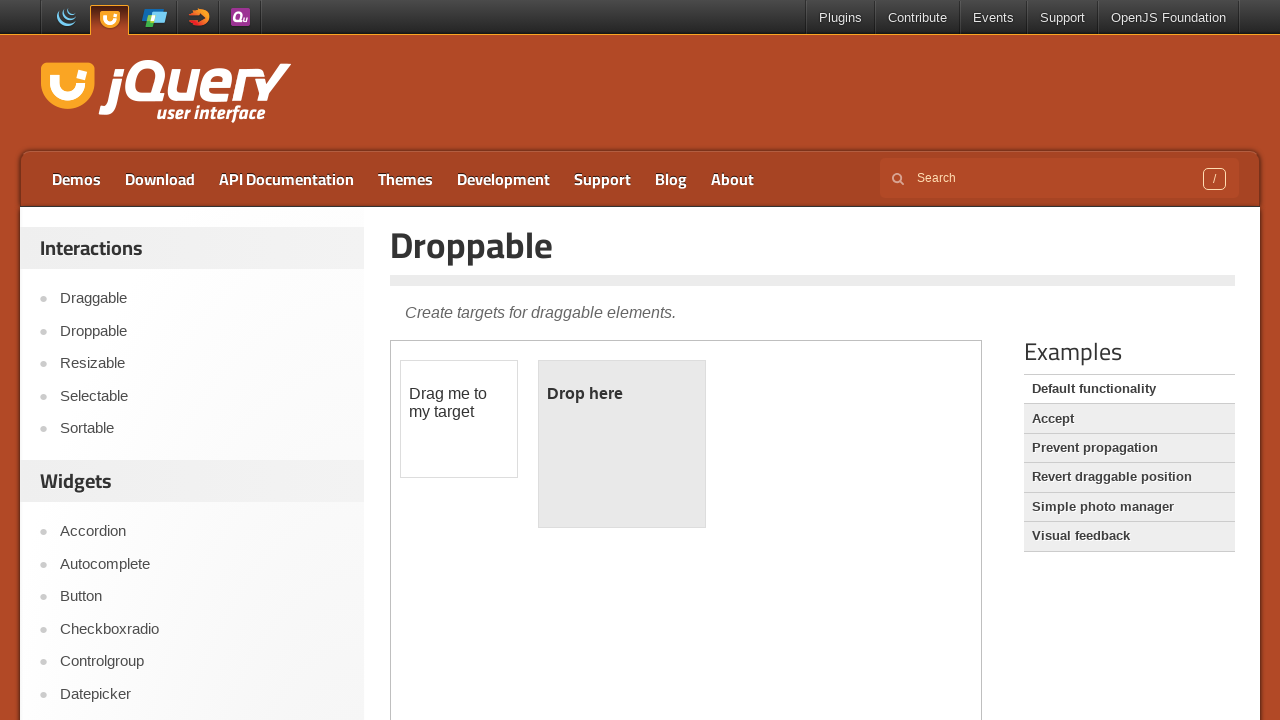

Navigated to jQueryUI droppable demo page
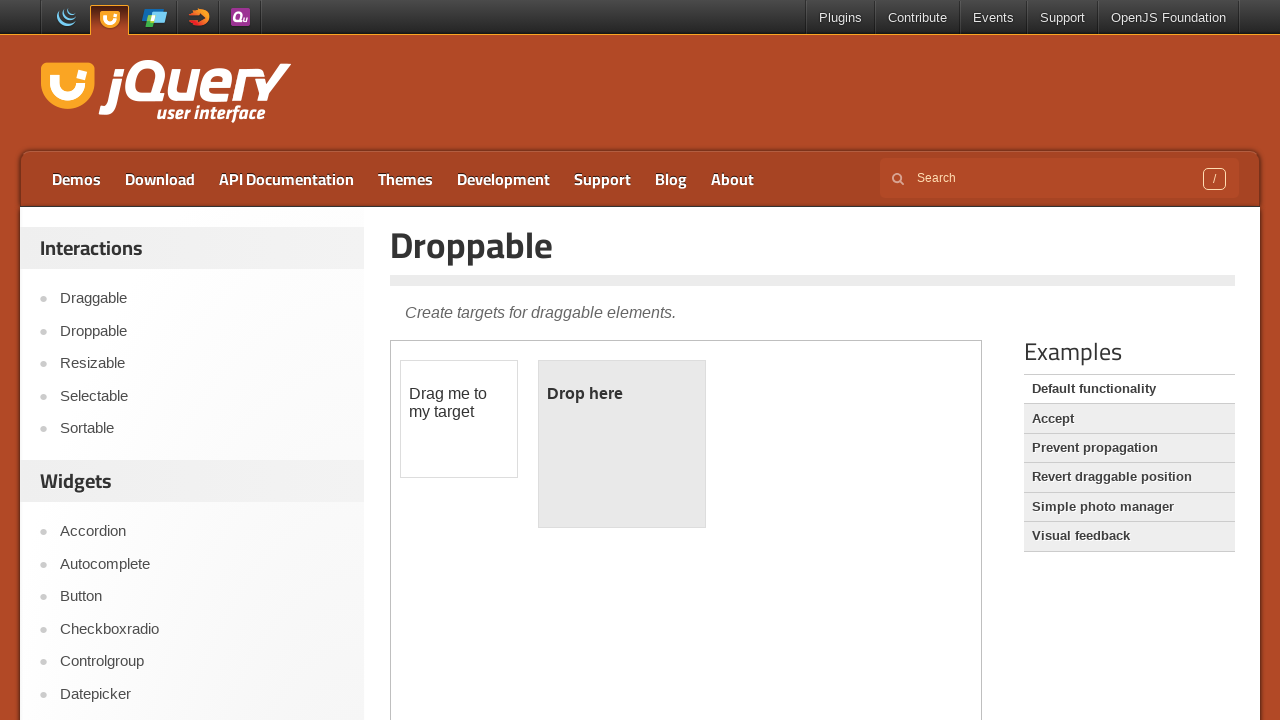

Located the demo iframe
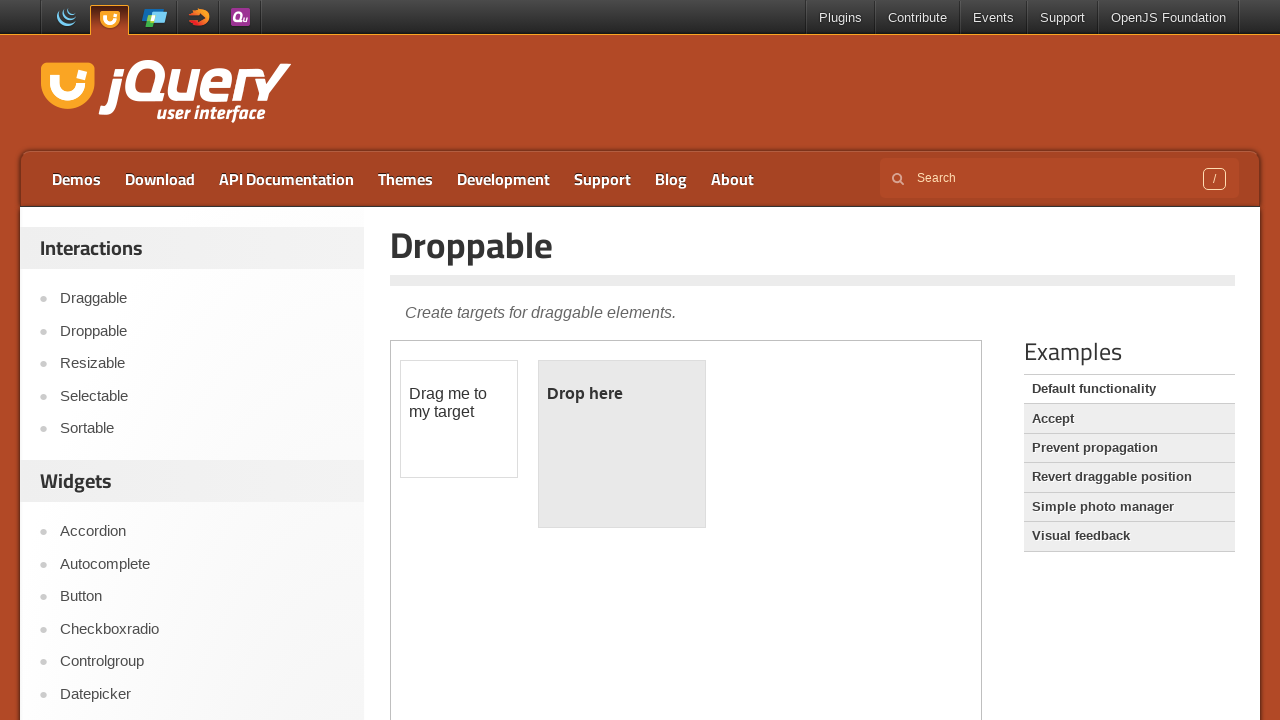

Located the draggable element
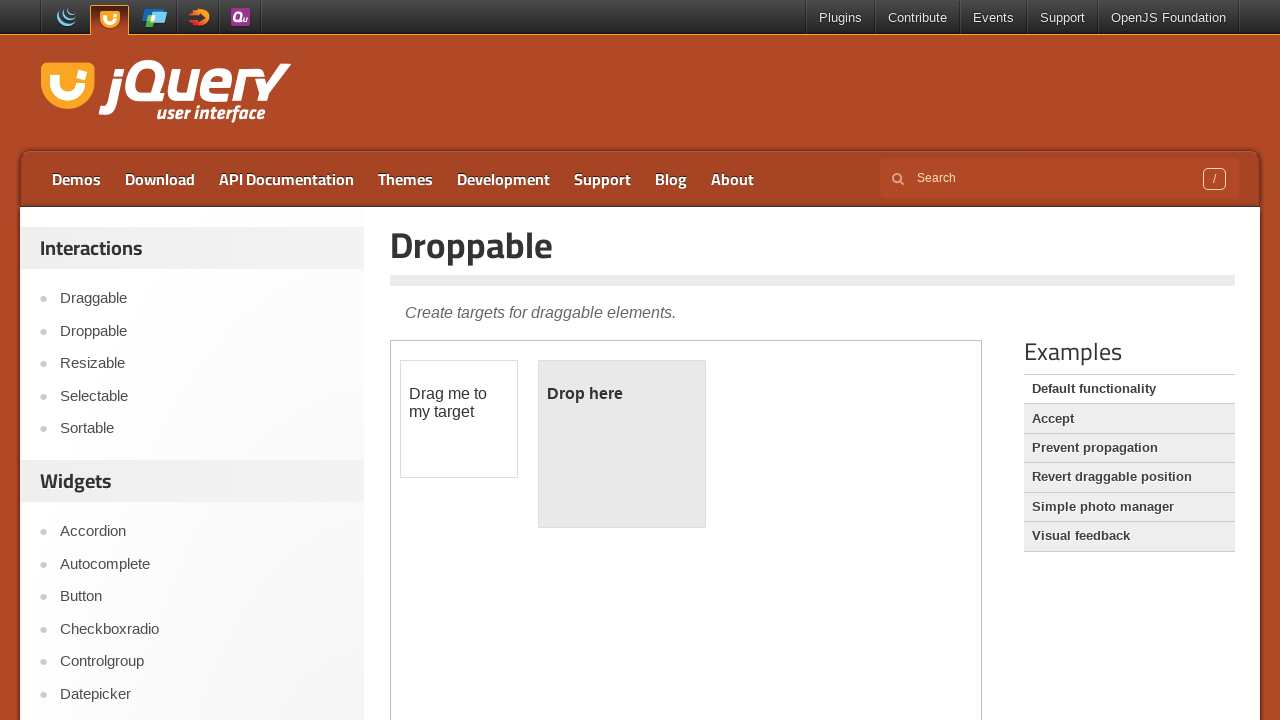

Located the droppable target element
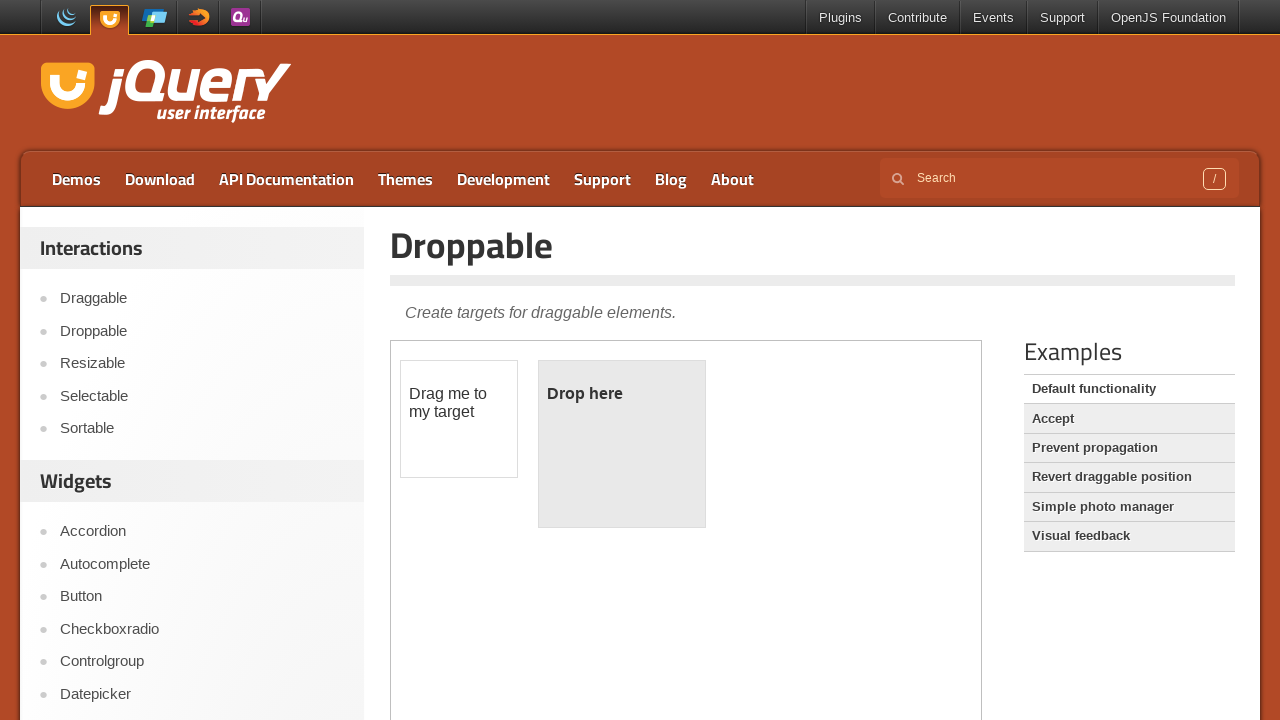

Dragged the draggable element onto the droppable target area at (622, 444)
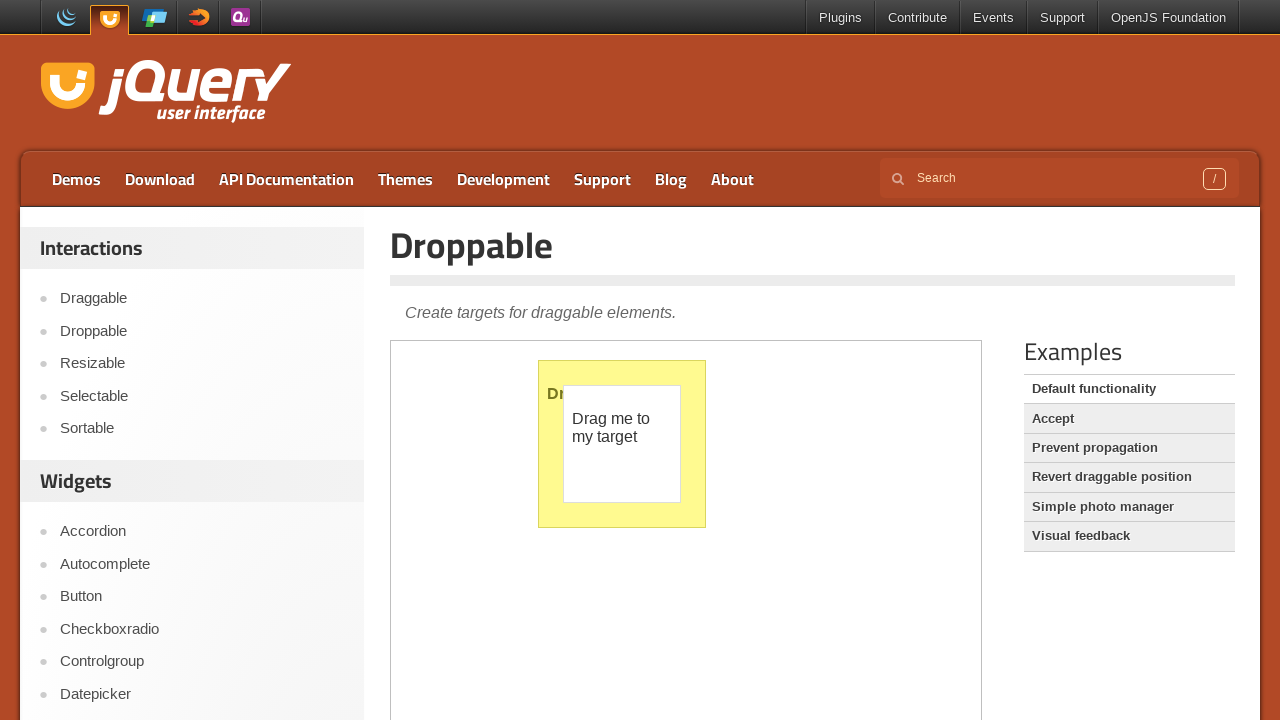

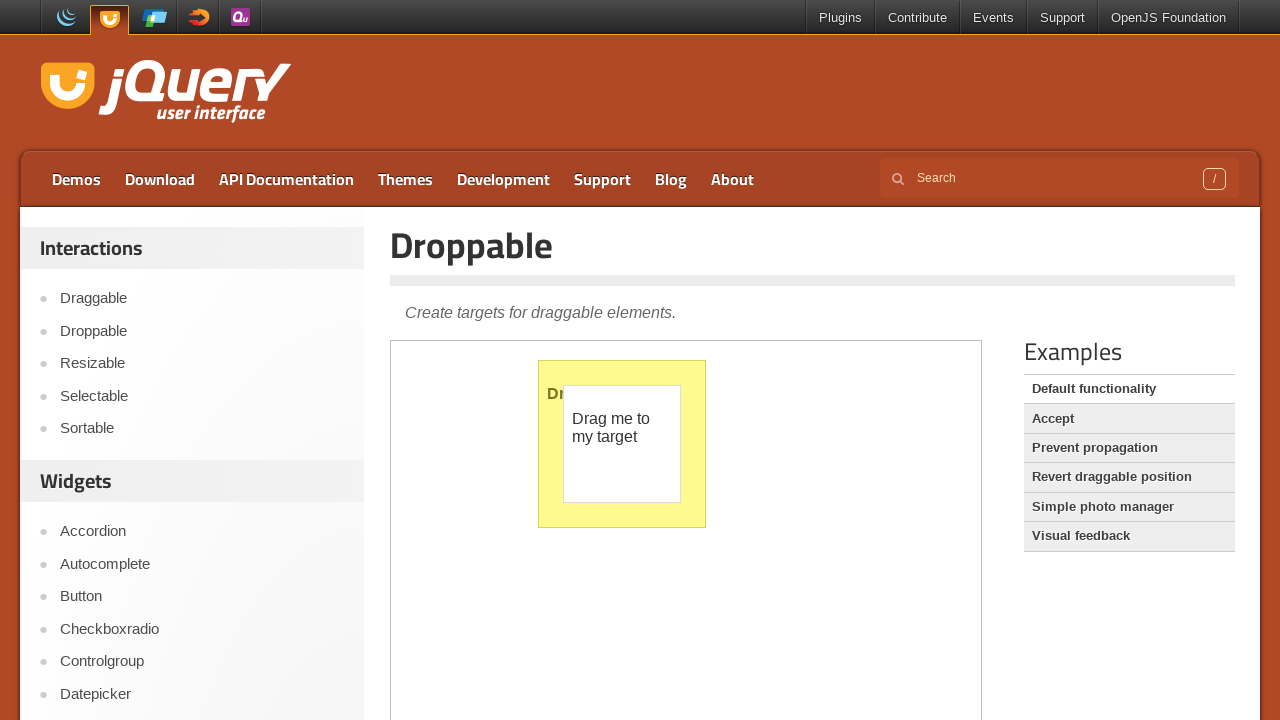